Fills out a registration form with first name, last name, and email, then submits and verifies the success message

Starting URL: http://suninjuly.github.io/registration1.html

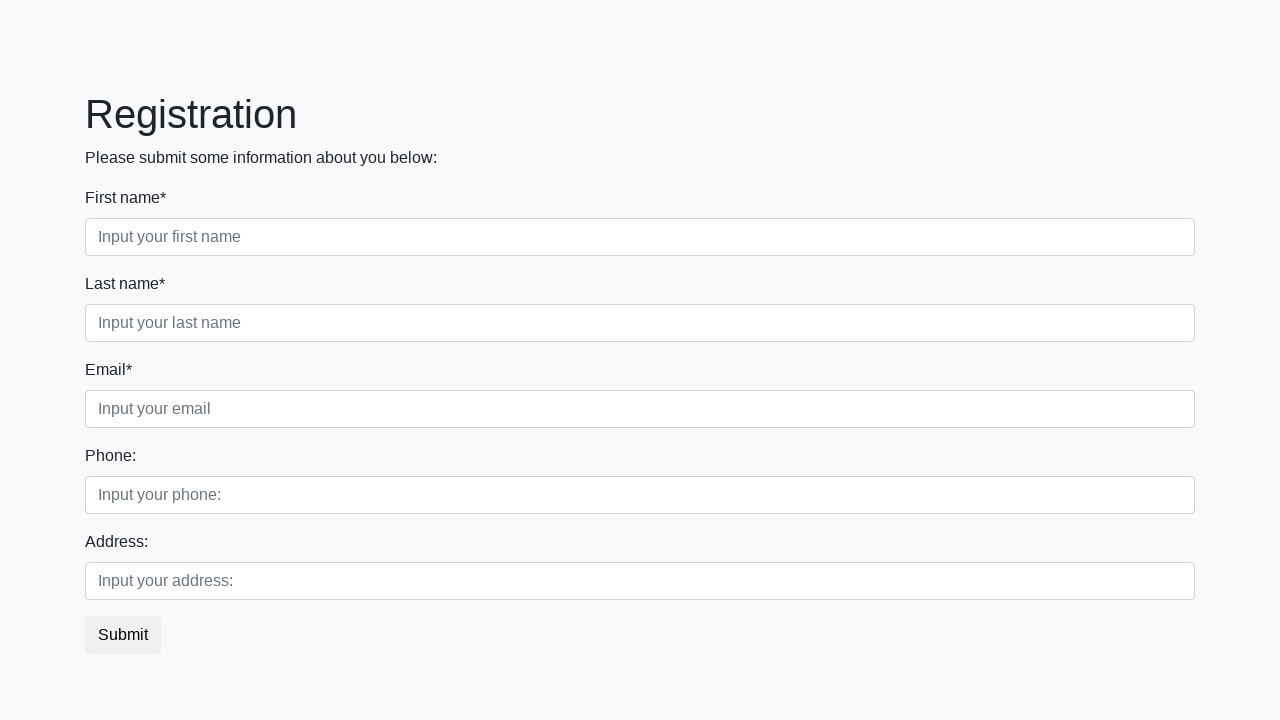

Filled first name field with 'Ivan' on div.first_block .form-control.first
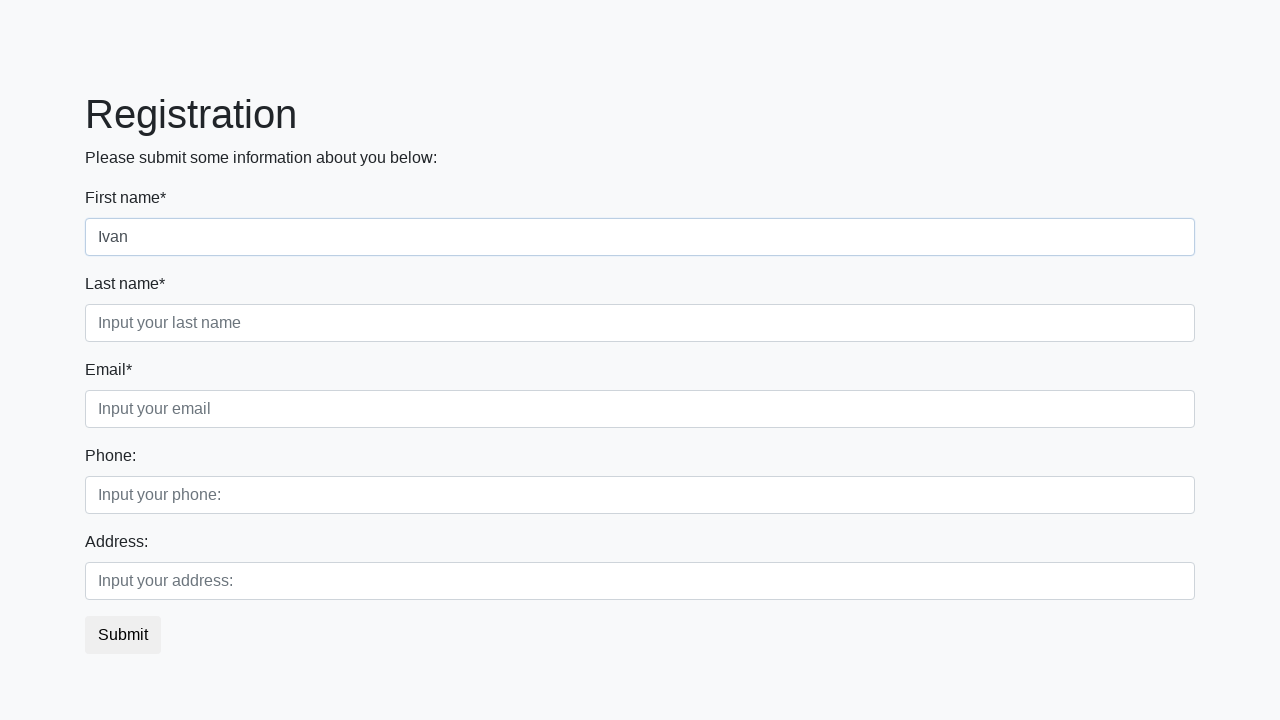

Filled last name field with 'Petrov' on div.first_block .form-control.second
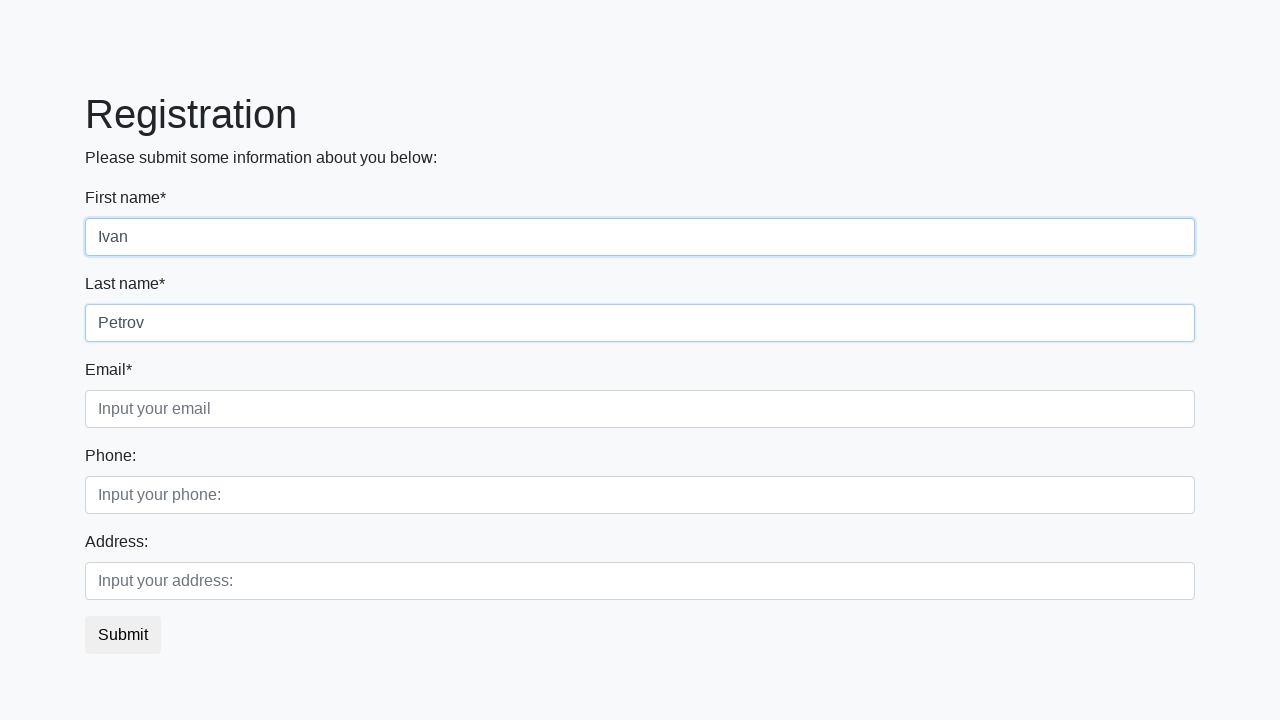

Filled email field with 'name@mail.com' on div.first_block .form-control.third
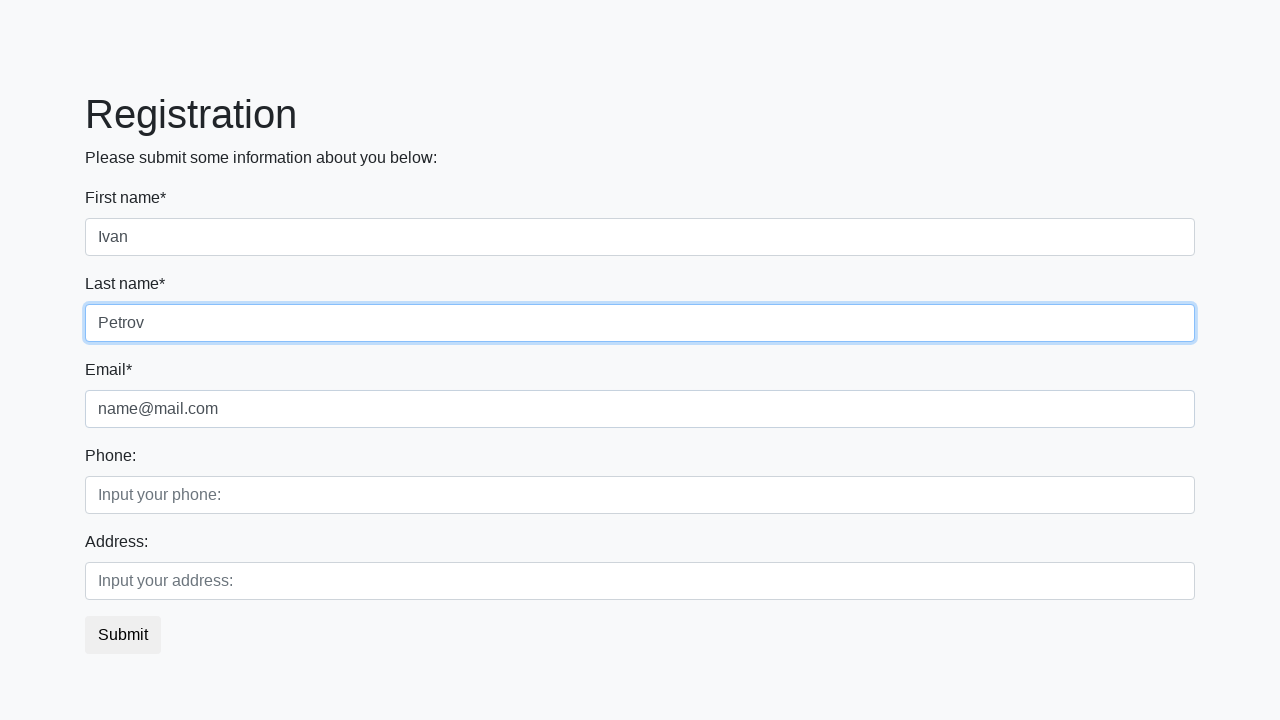

Clicked submit button to register at (123, 635) on button.btn
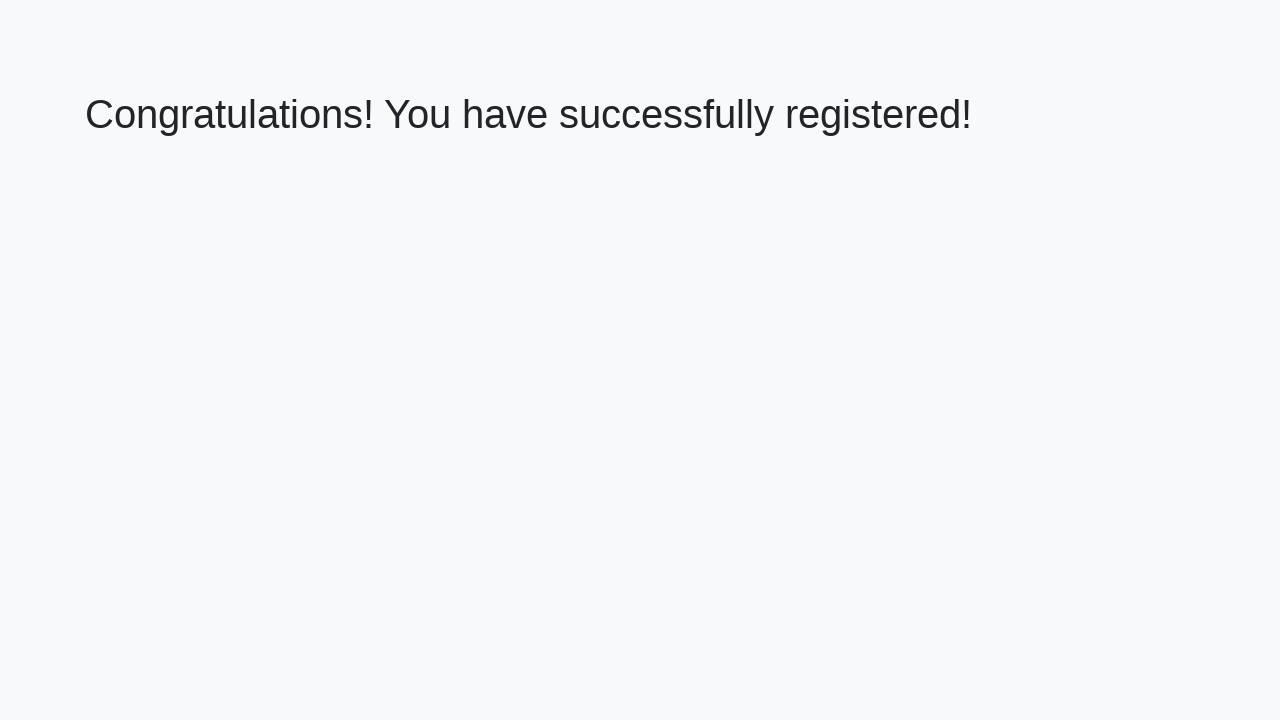

Success message appeared
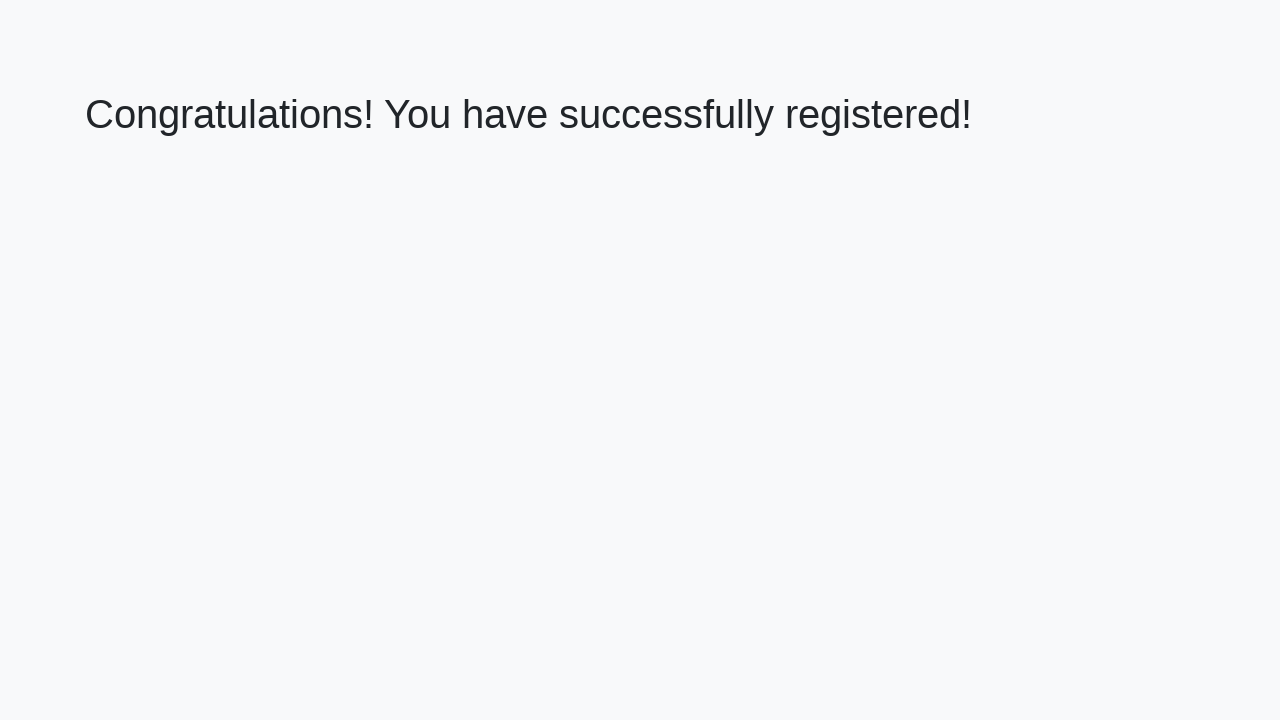

Retrieved success message text
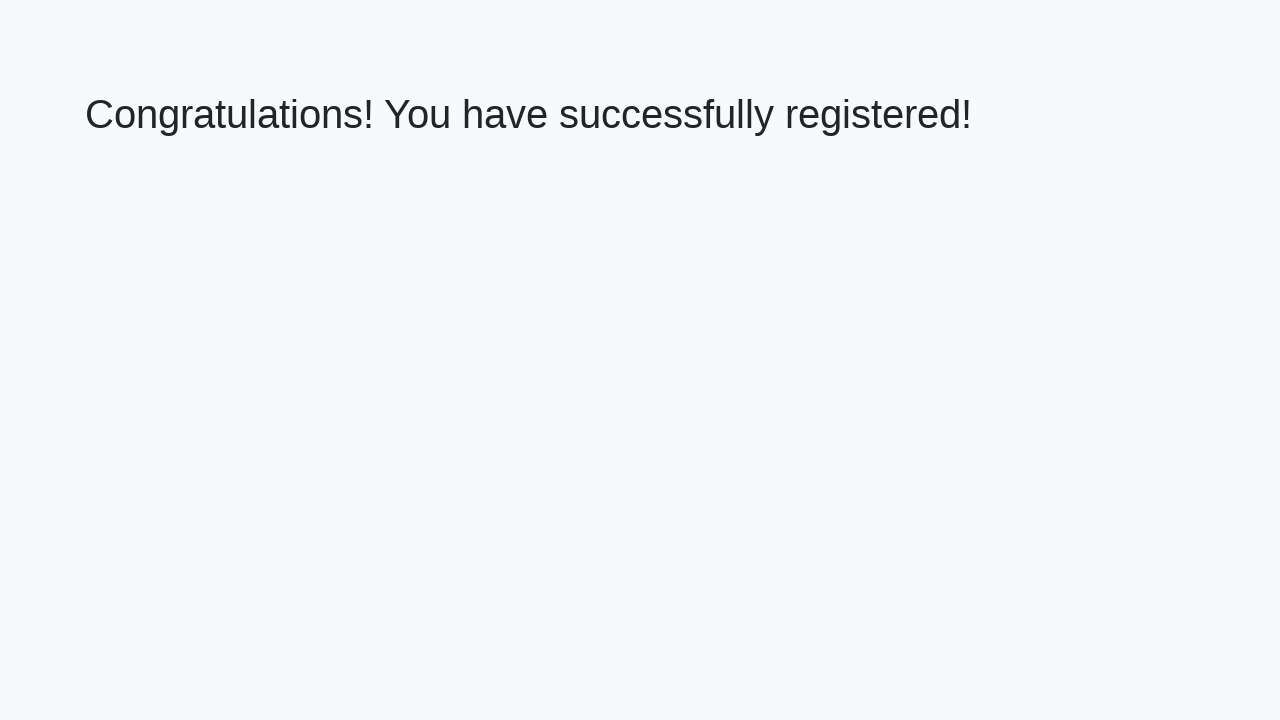

Verified success message: 'Congratulations! You have successfully registered!'
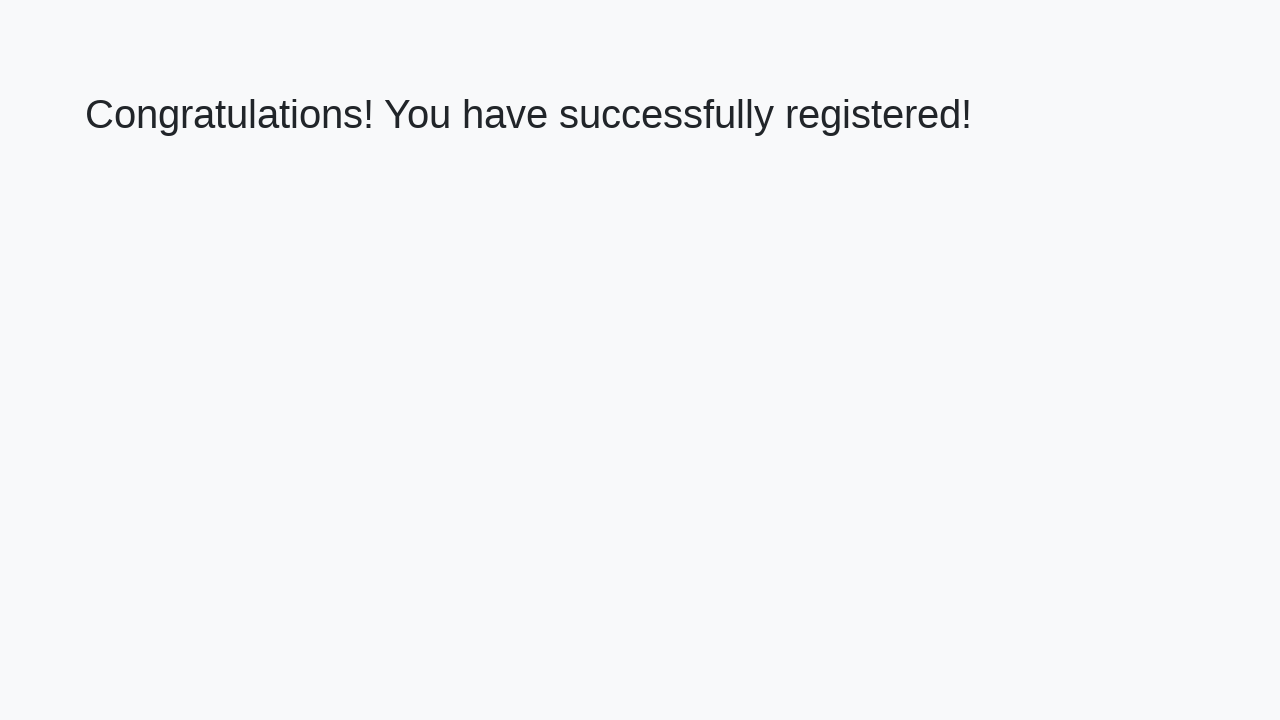

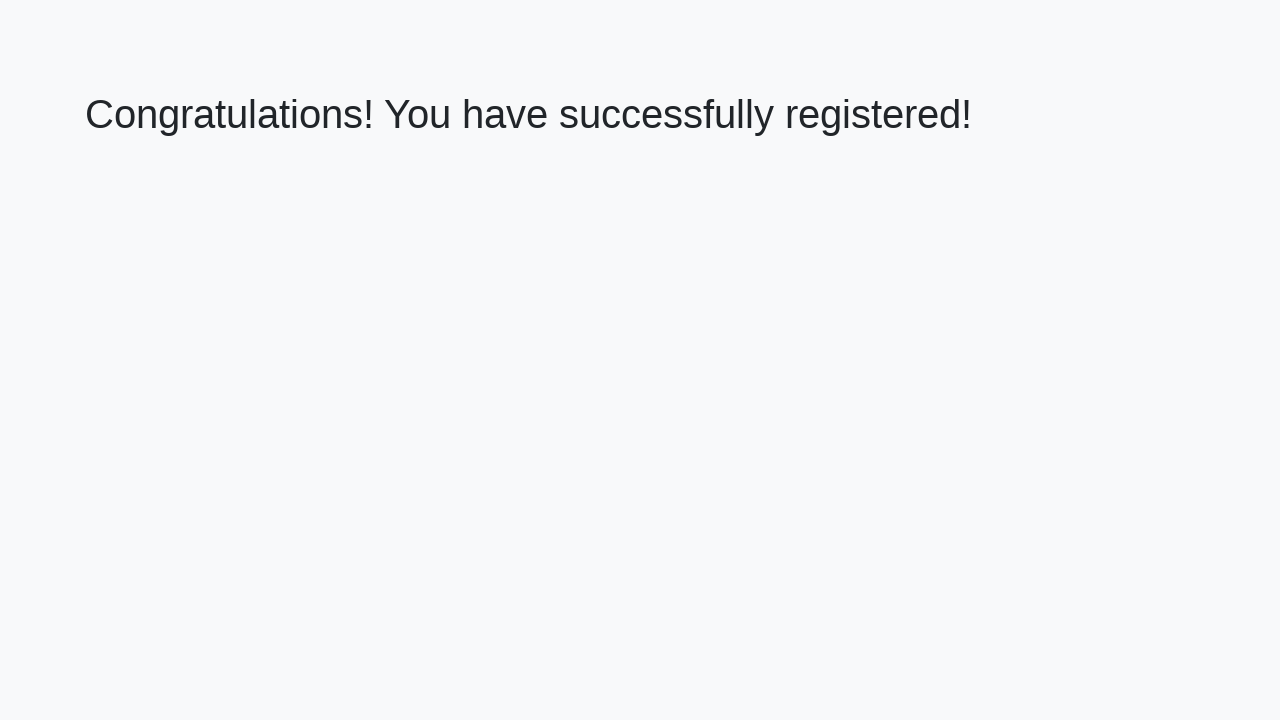